Tests React select input by entering text into the select field

Starting URL: https://demoqa.com/select-menu

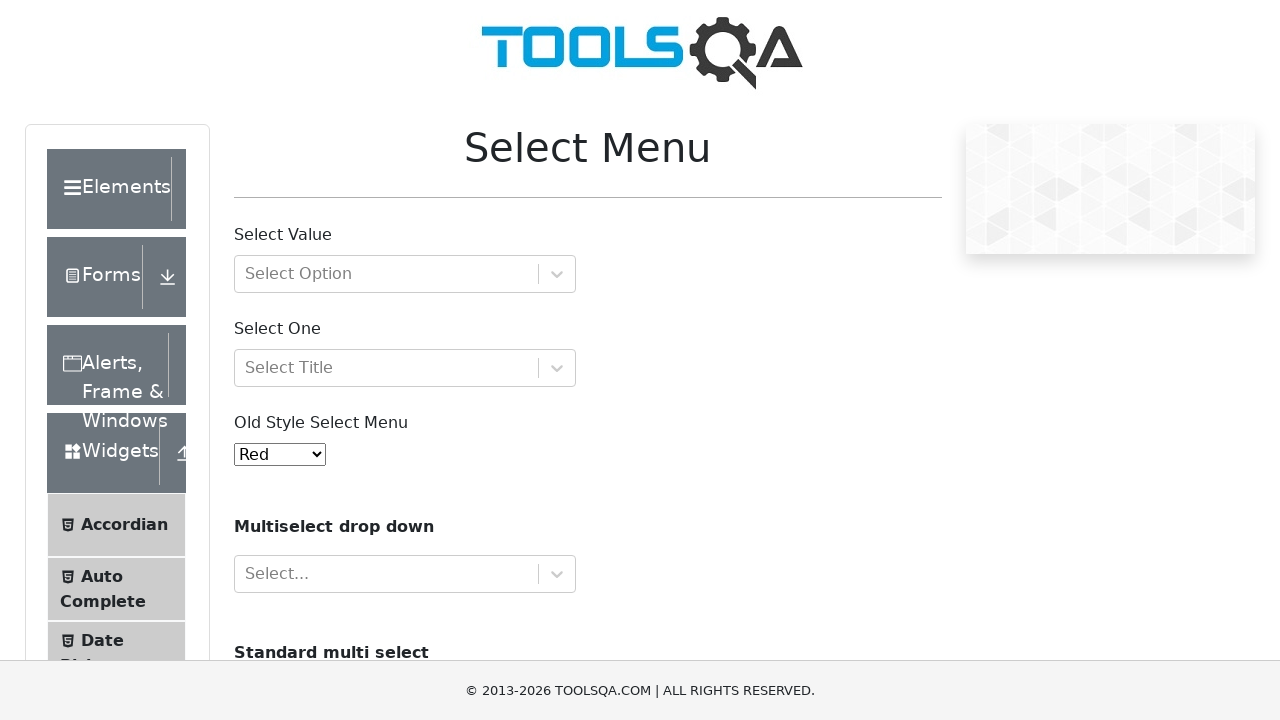

Filled React select input with 'Select Option' on #react-select-2-input
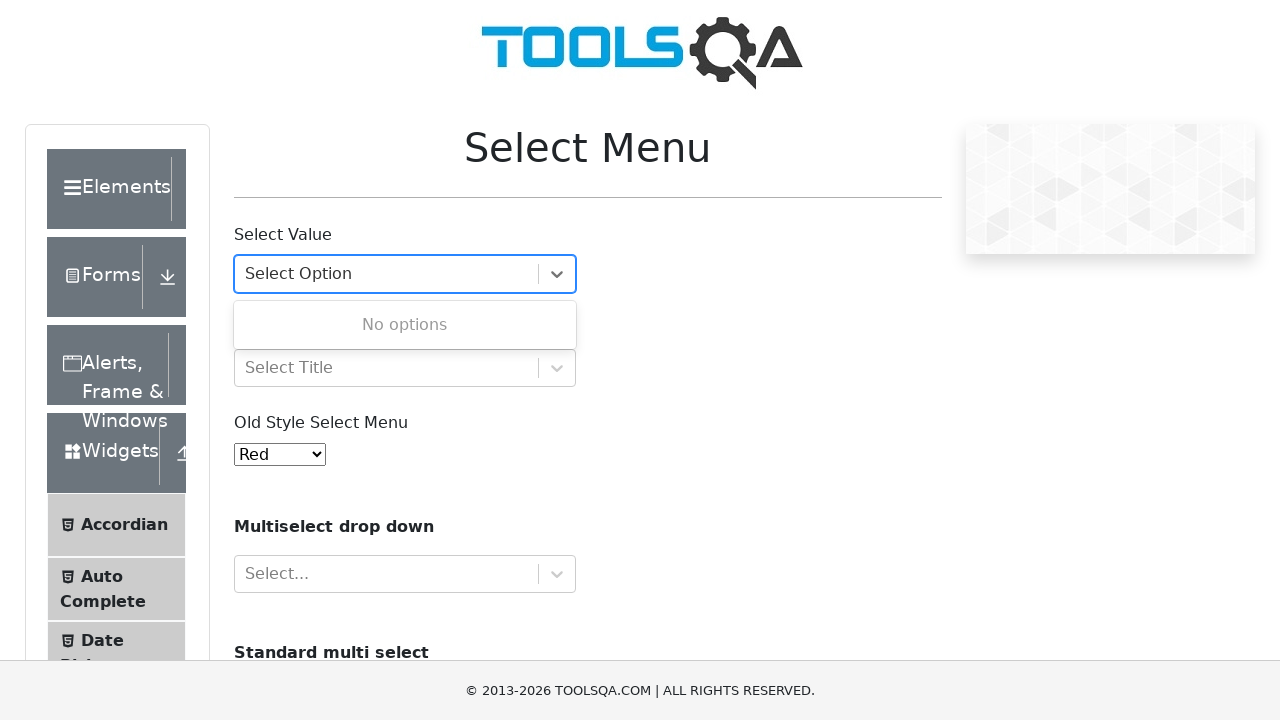

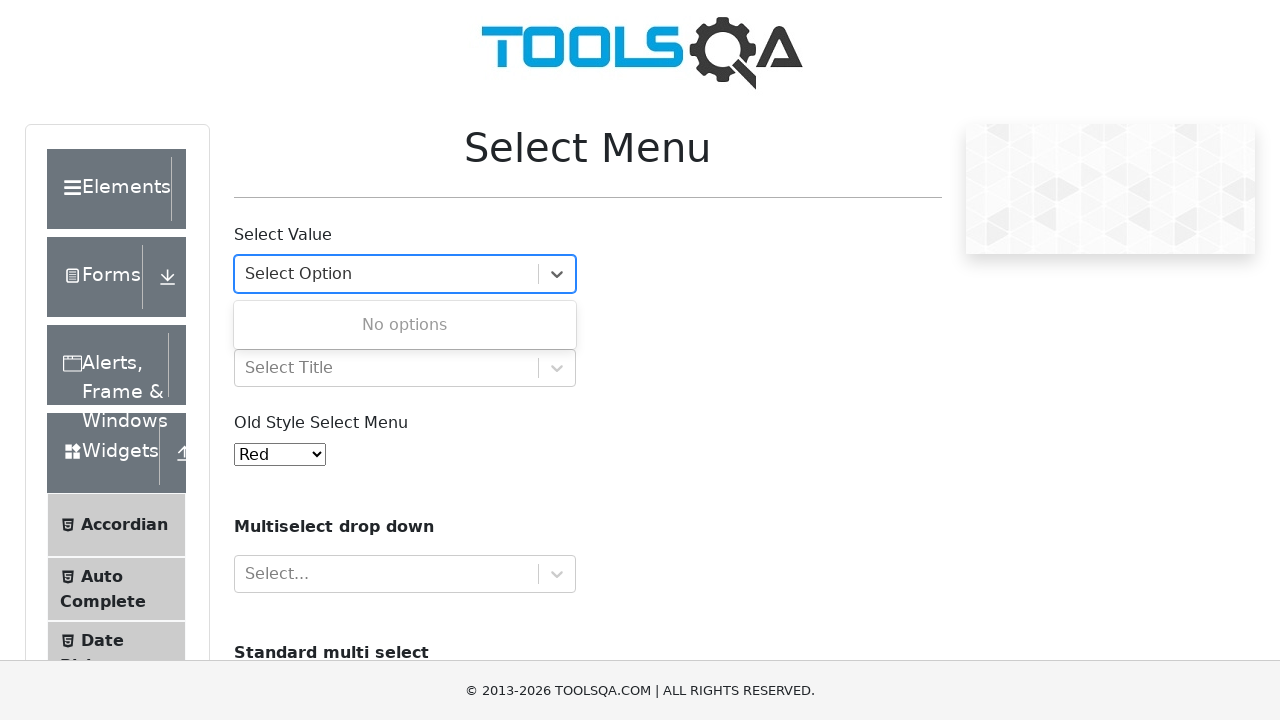